Tests scrolling to a button element and clicking it on a demo page that demonstrates execute_script functionality

Starting URL: https://SunInJuly.github.io/execute_script.html

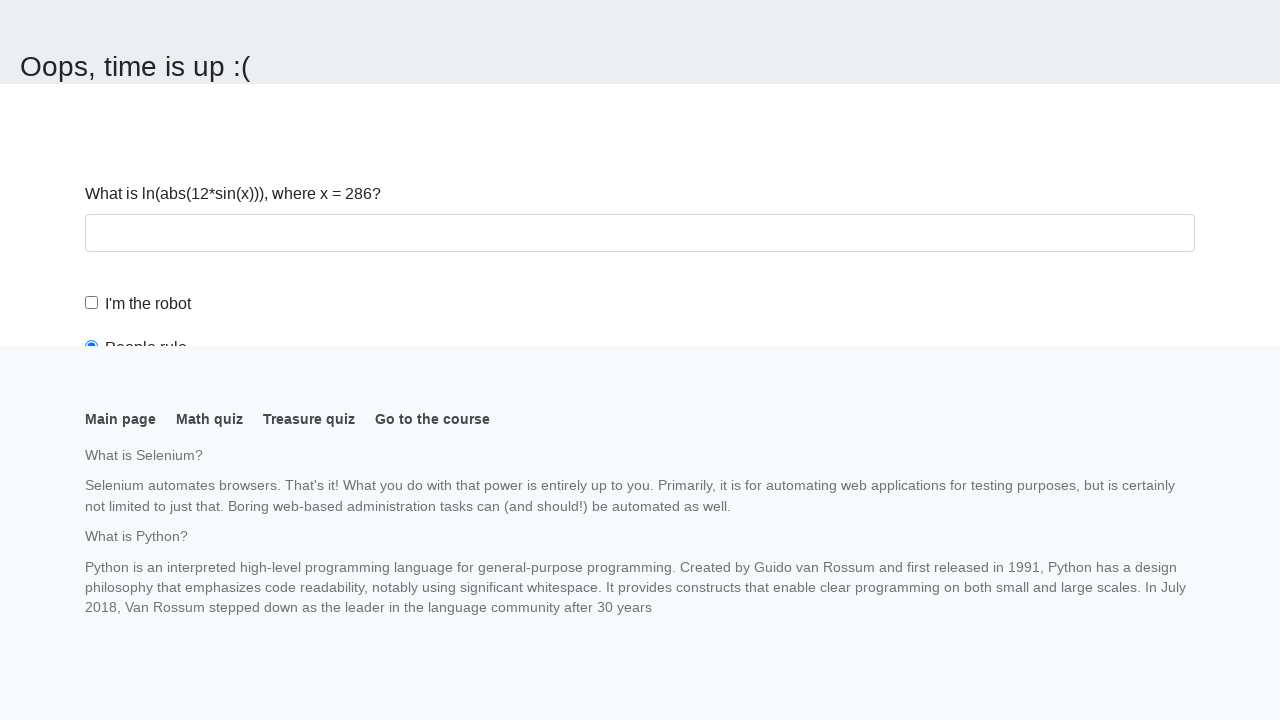

Navigated to execute_script demo page
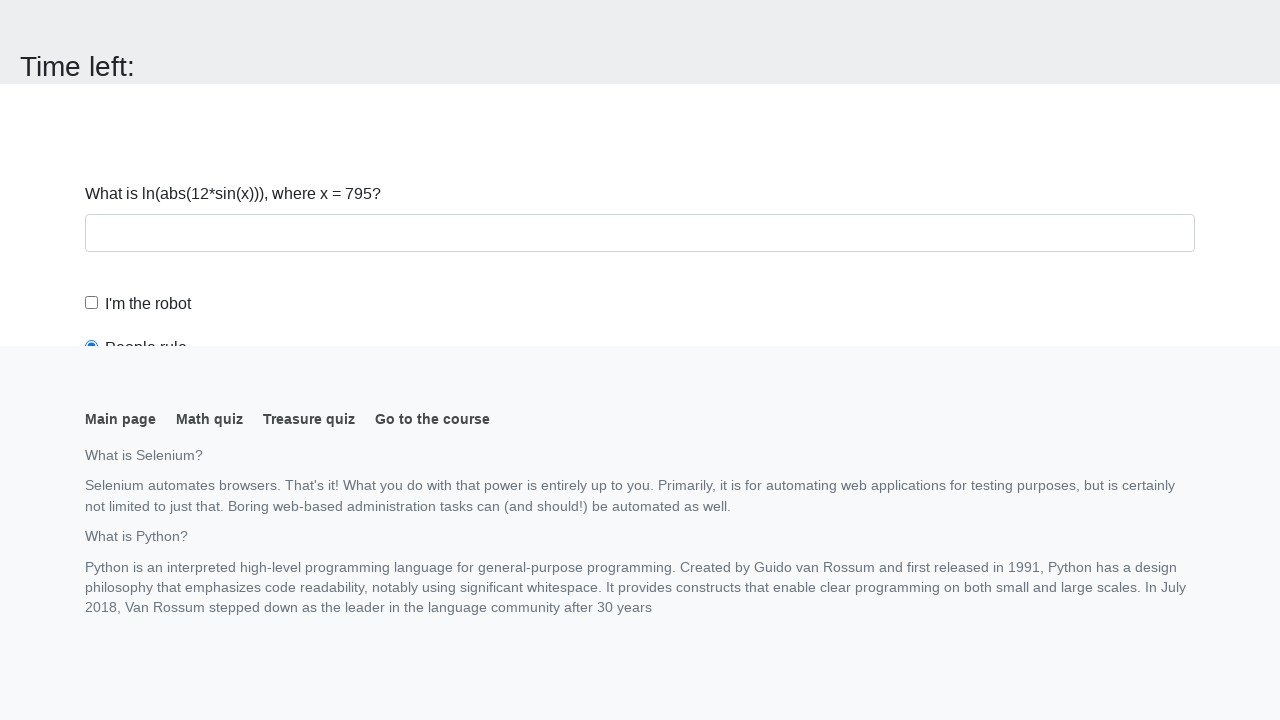

Scrolled to button element
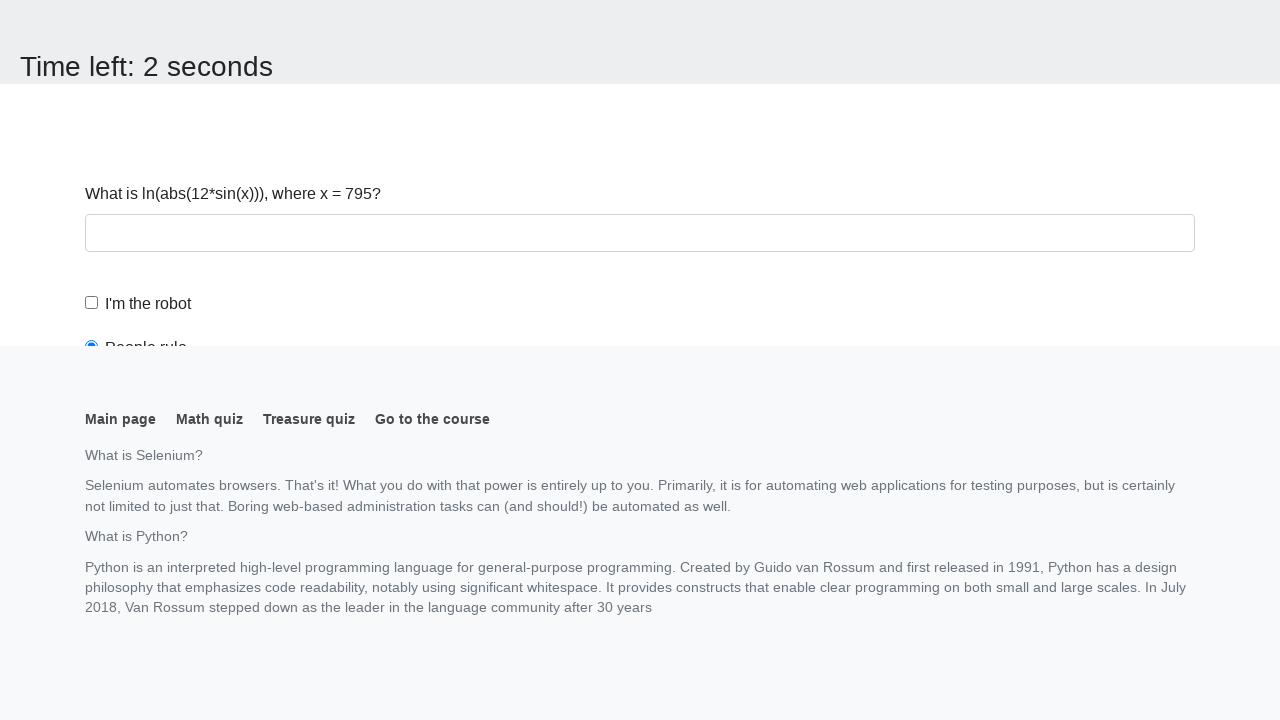

Clicked the button element at (123, 20) on button
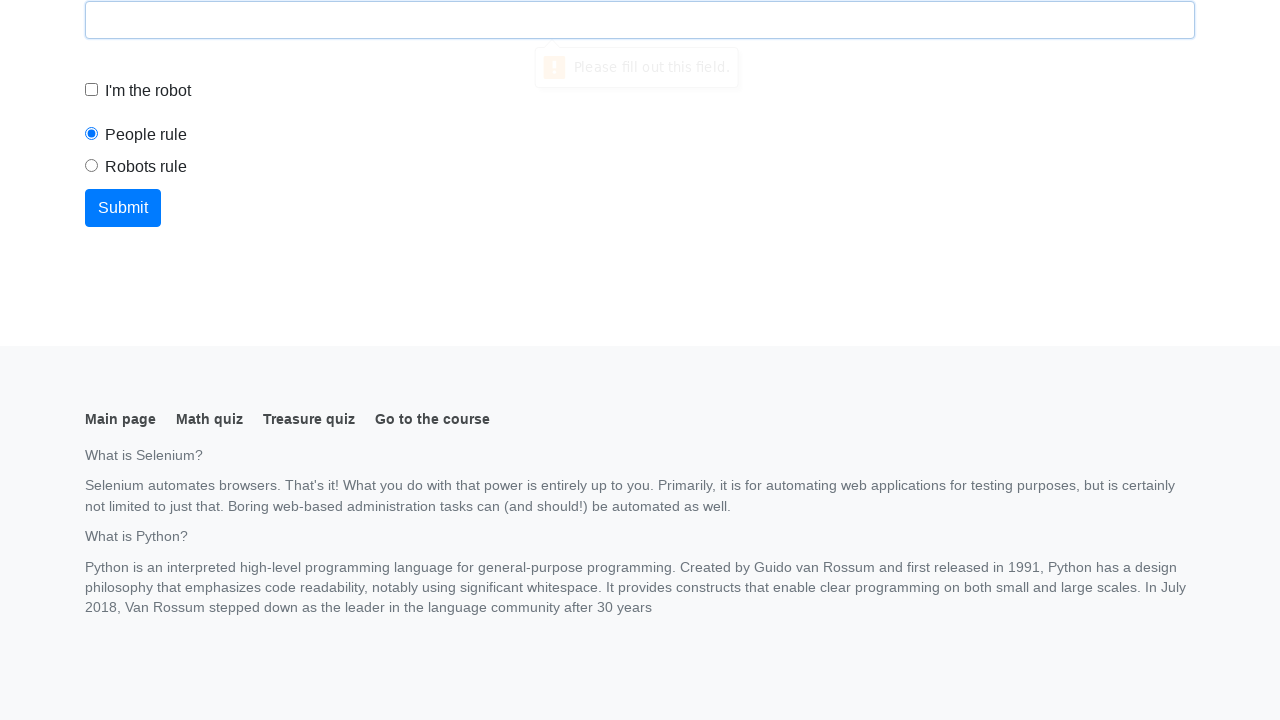

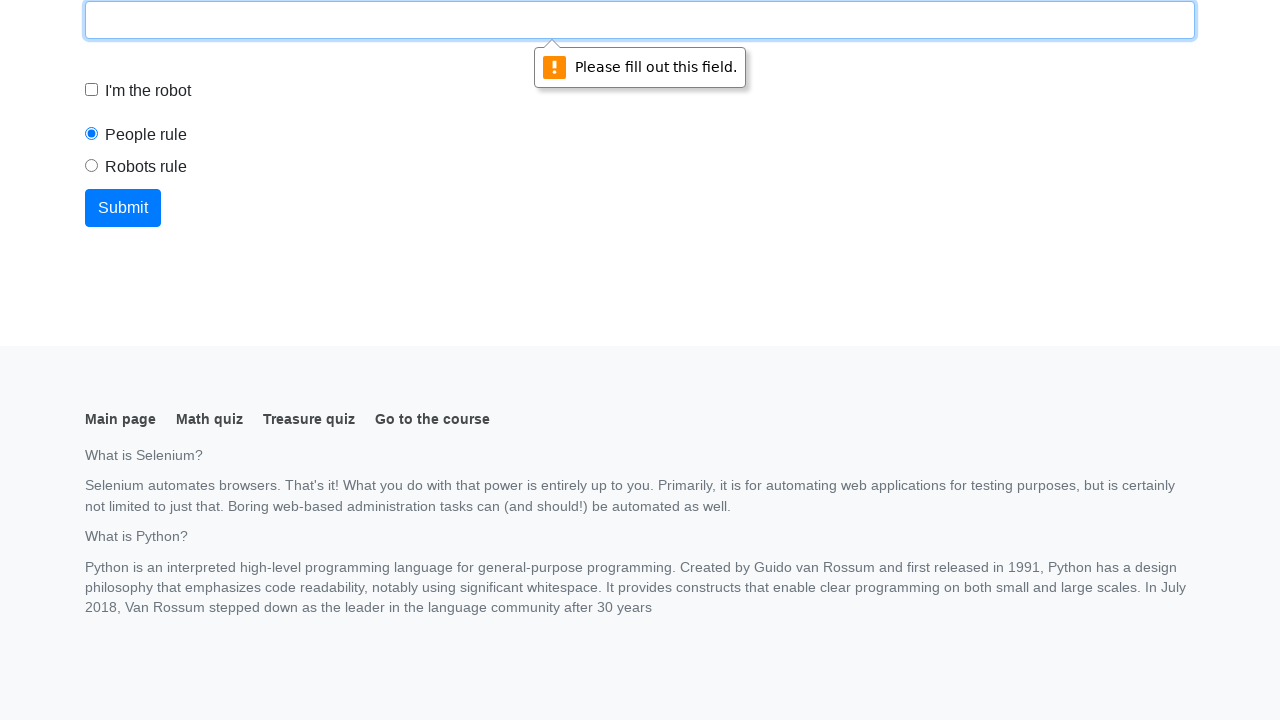